Tests adding multiple products to cart by hovering over products, adding them to cart, and verifying both products appear in the cart with correct quantities.

Starting URL: http://automationexercise.com

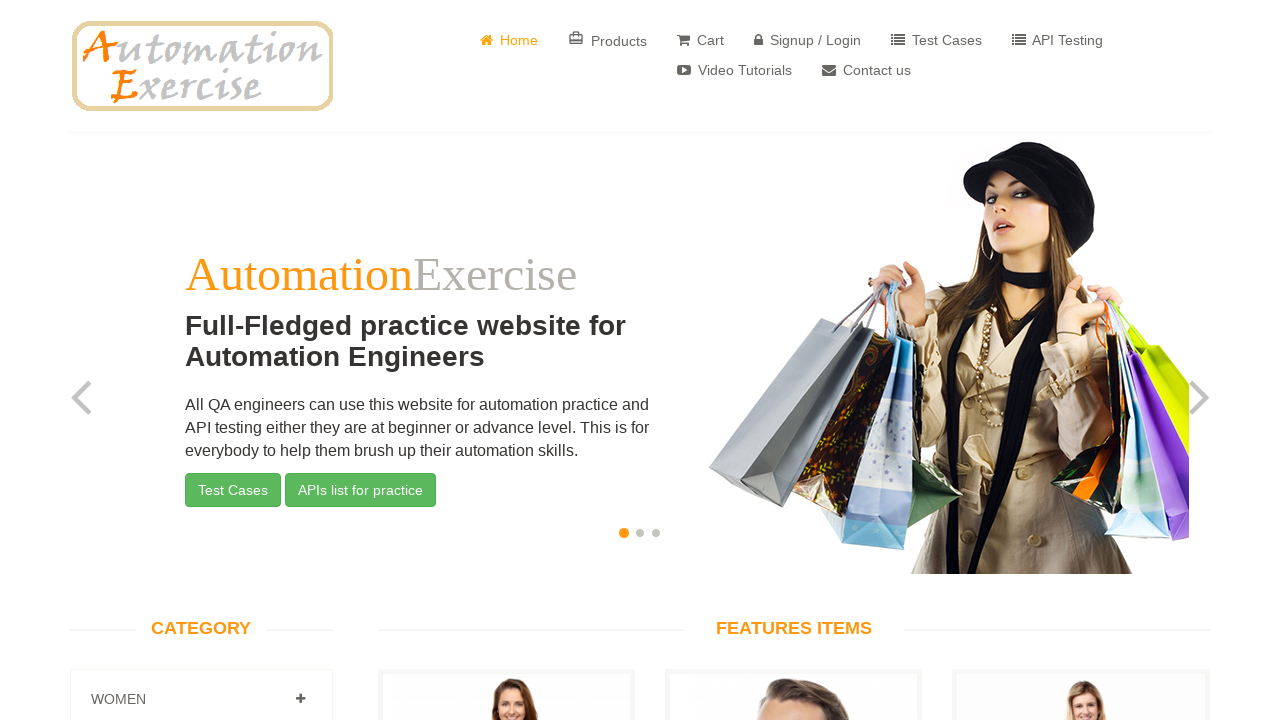

Home page loaded with website logo visible
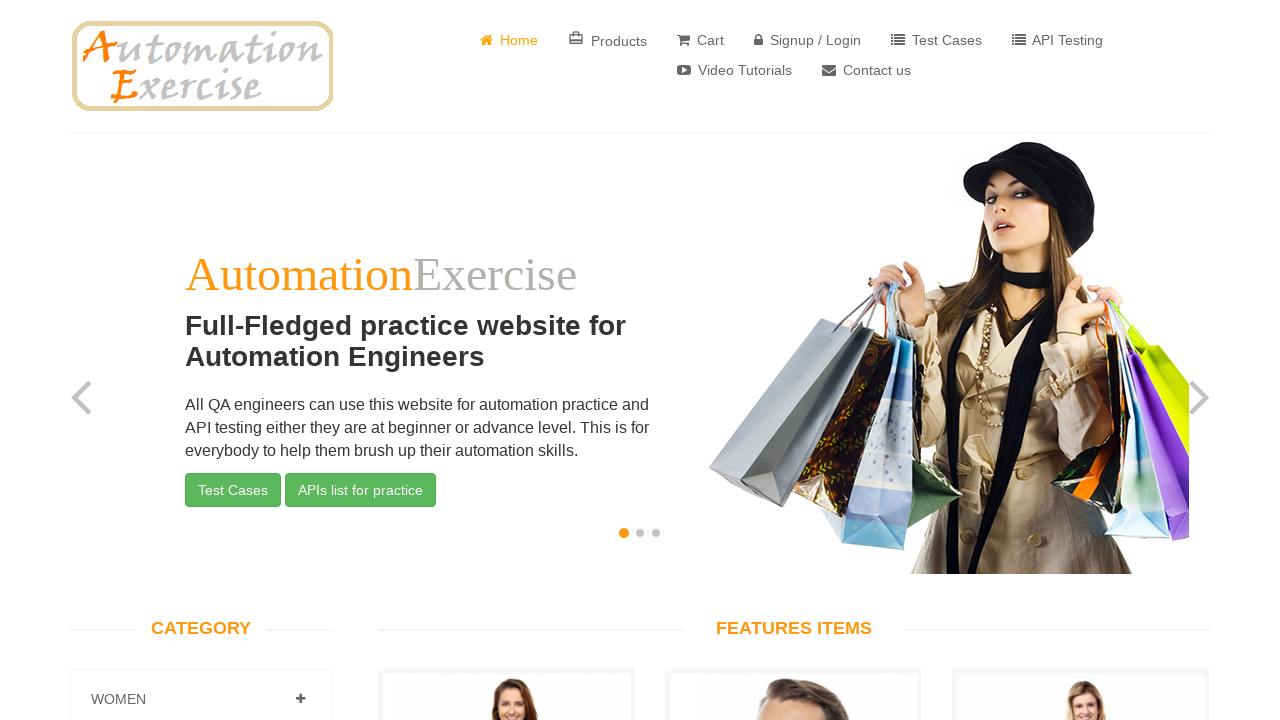

Clicked 'Products' button to navigate to products page at (608, 40) on a[href='/products']
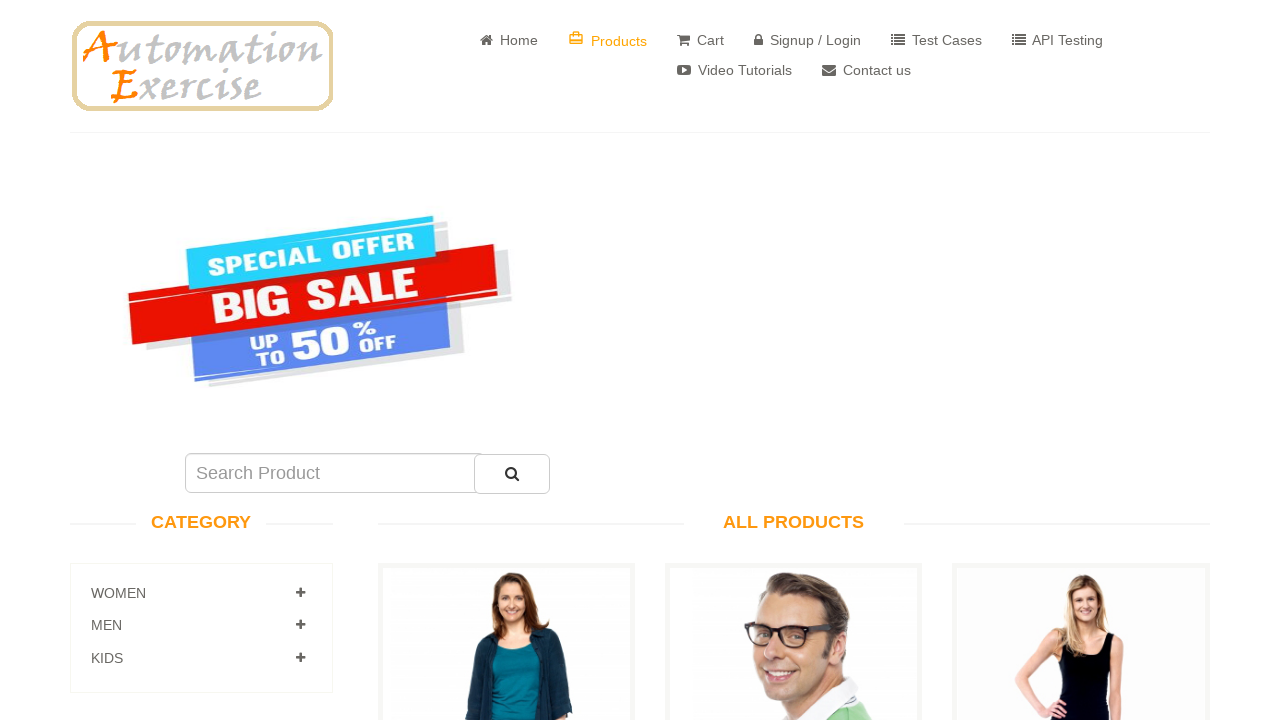

Hovered over first product at (506, 533) on .productinfo:first-child
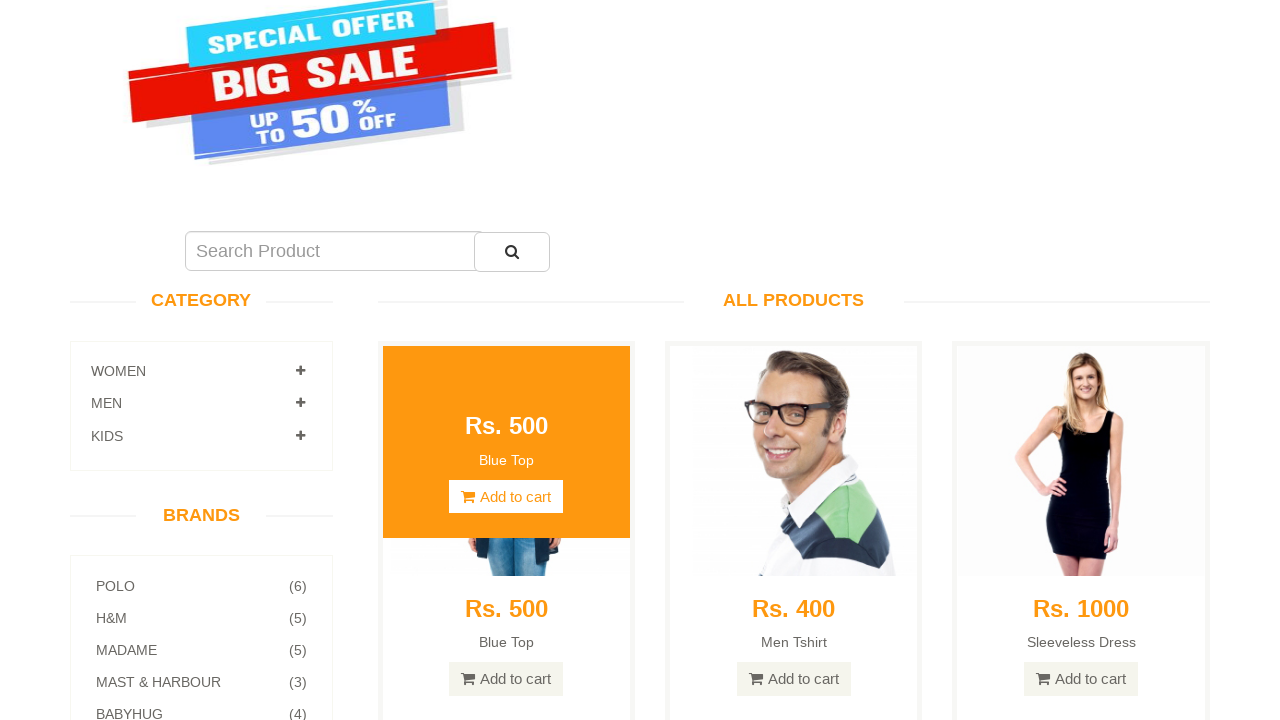

Clicked 'Add to cart' button for first product at (506, 17) on a.add-to-cart[data-product-id='1']
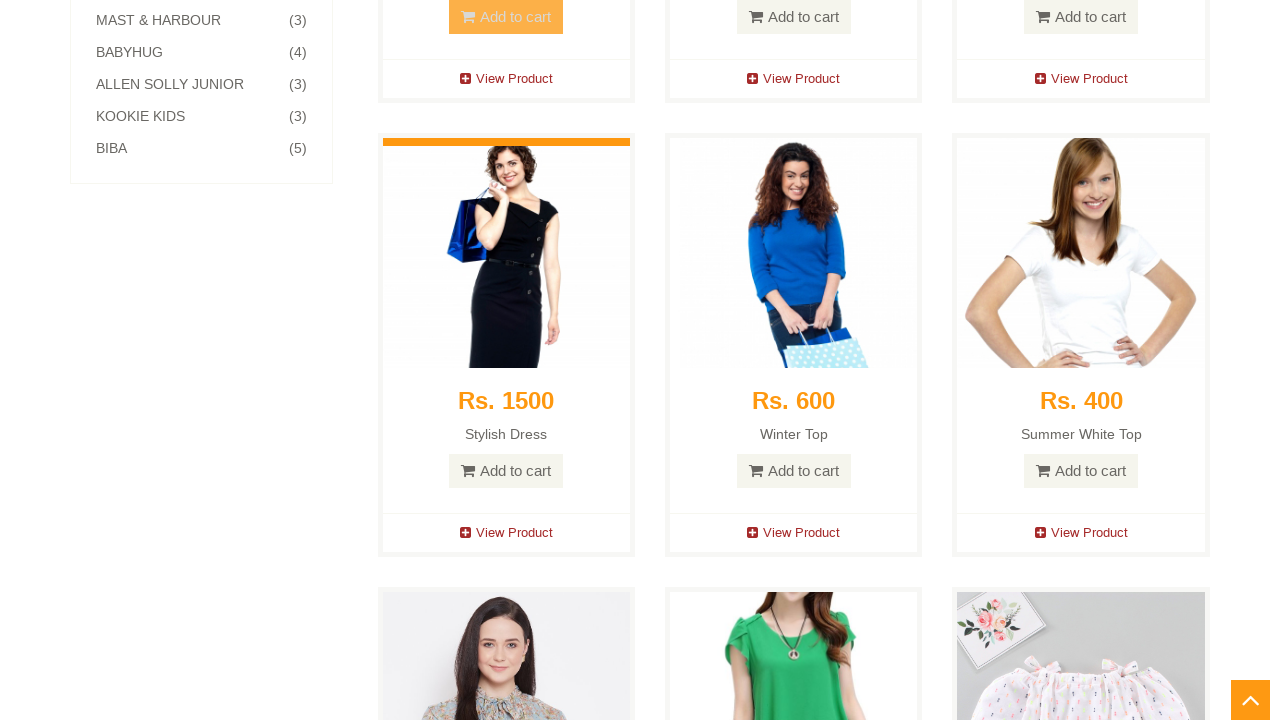

Clicked 'Continue Shopping' button to return to products at (640, 336) on button:has-text('Continue Shopping')
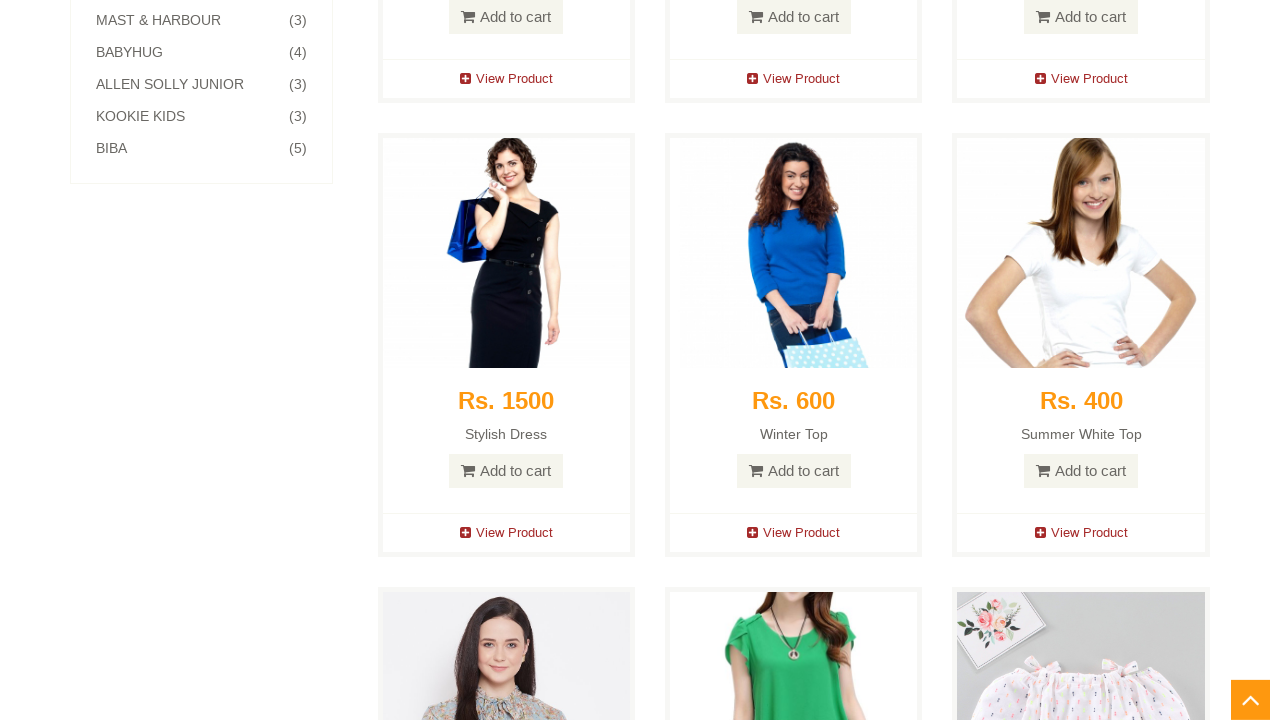

Hovered over second product at (794, 188) on (//div[@class='productinfo text-center'])[2]
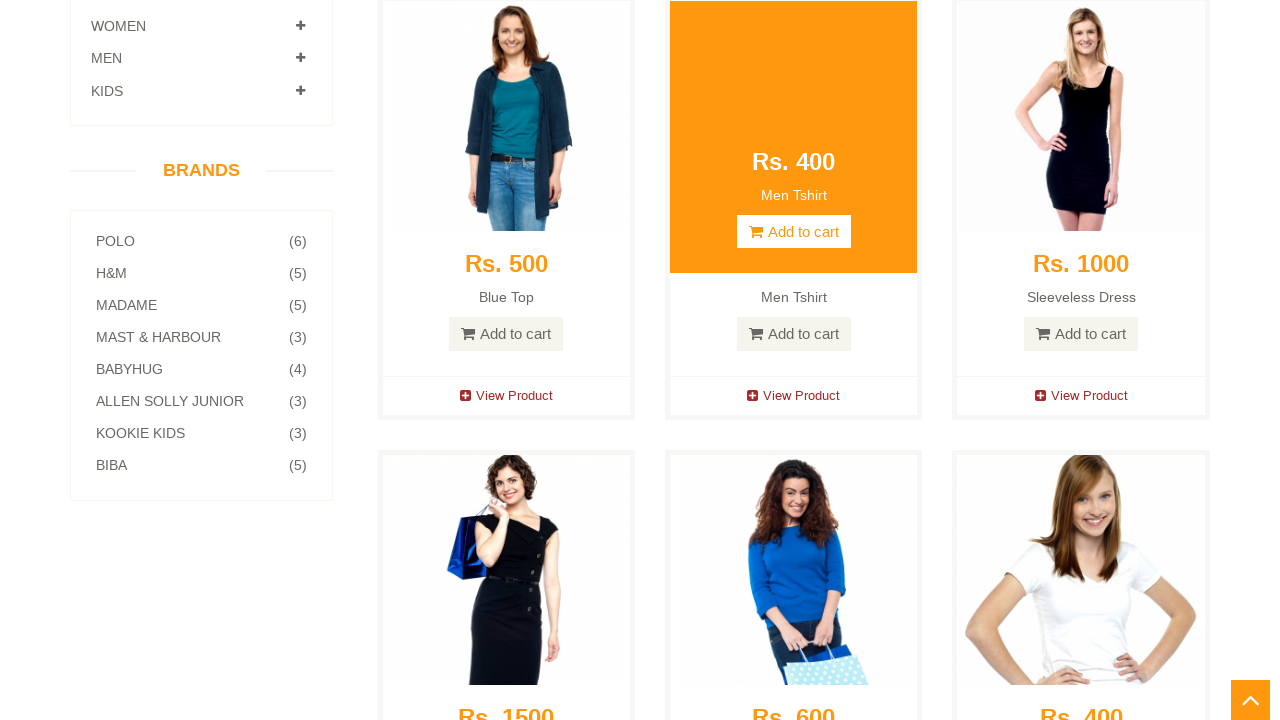

Clicked 'Add to cart' button for second product at (794, 17) on a.add-to-cart[data-product-id='2']
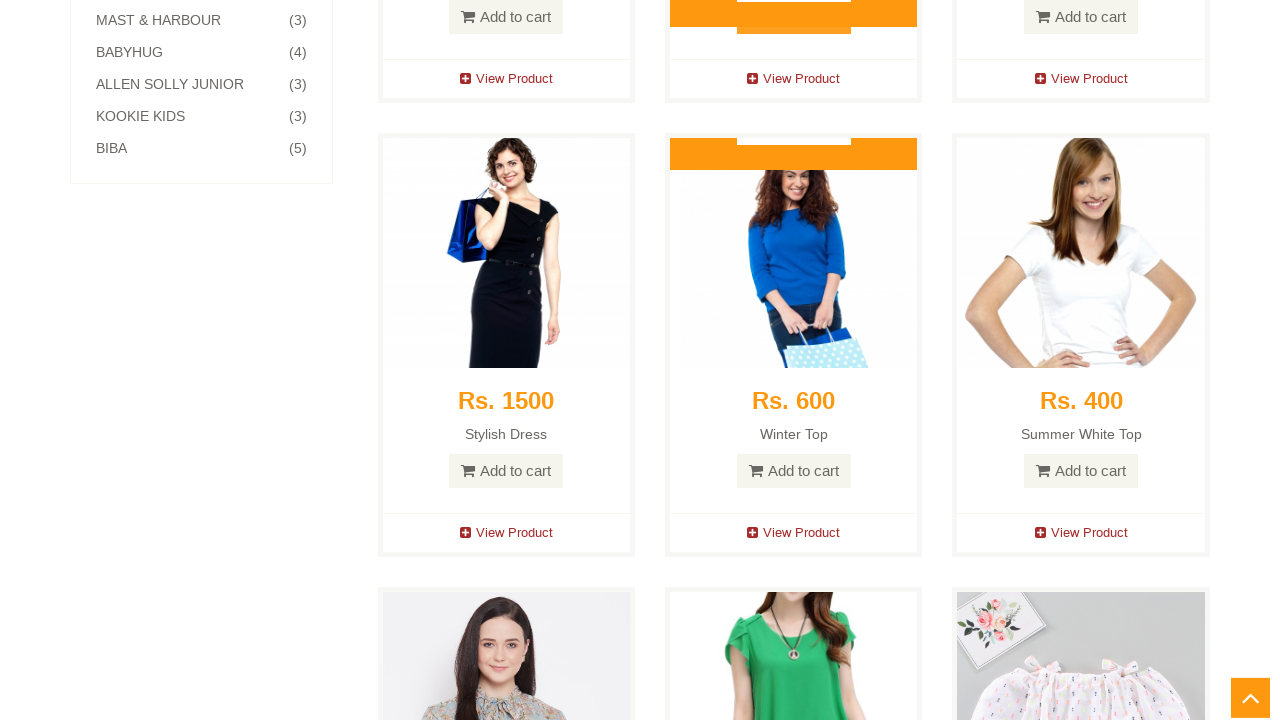

Clicked 'View Cart' button to navigate to cart page at (640, 242) on a[href='/view_cart']:has-text('View Cart')
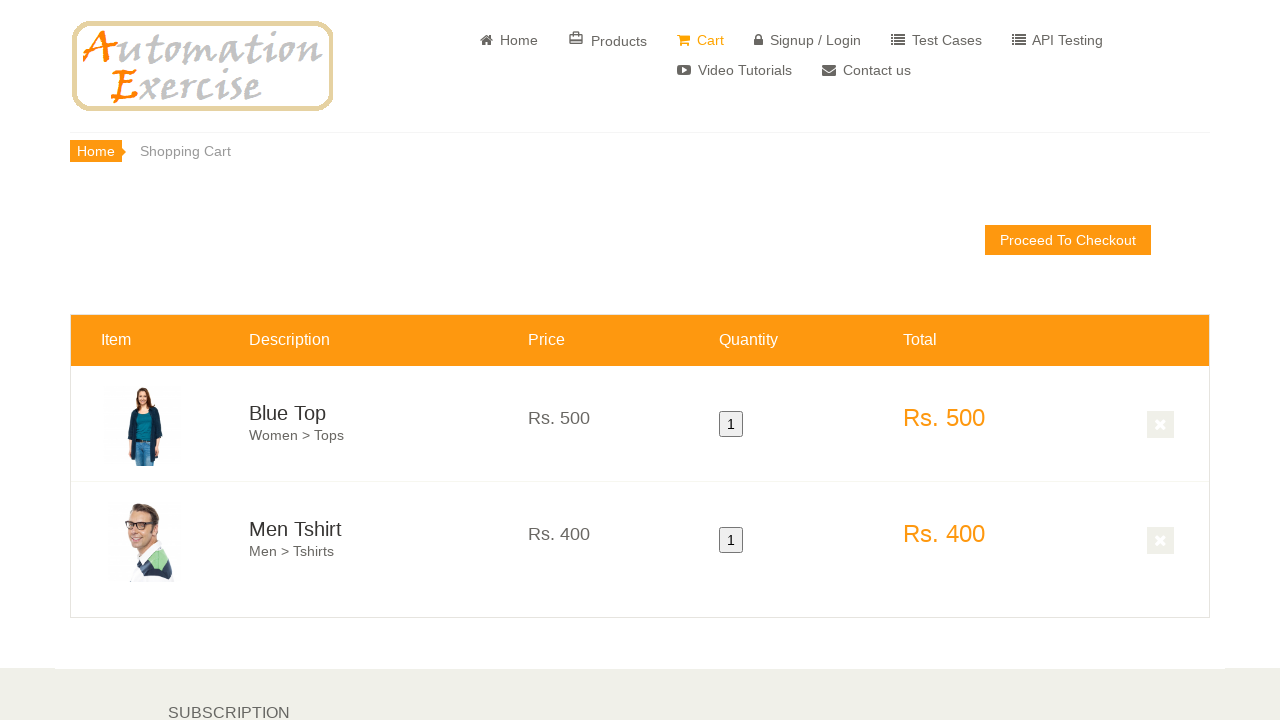

Cart page loaded with product table visible
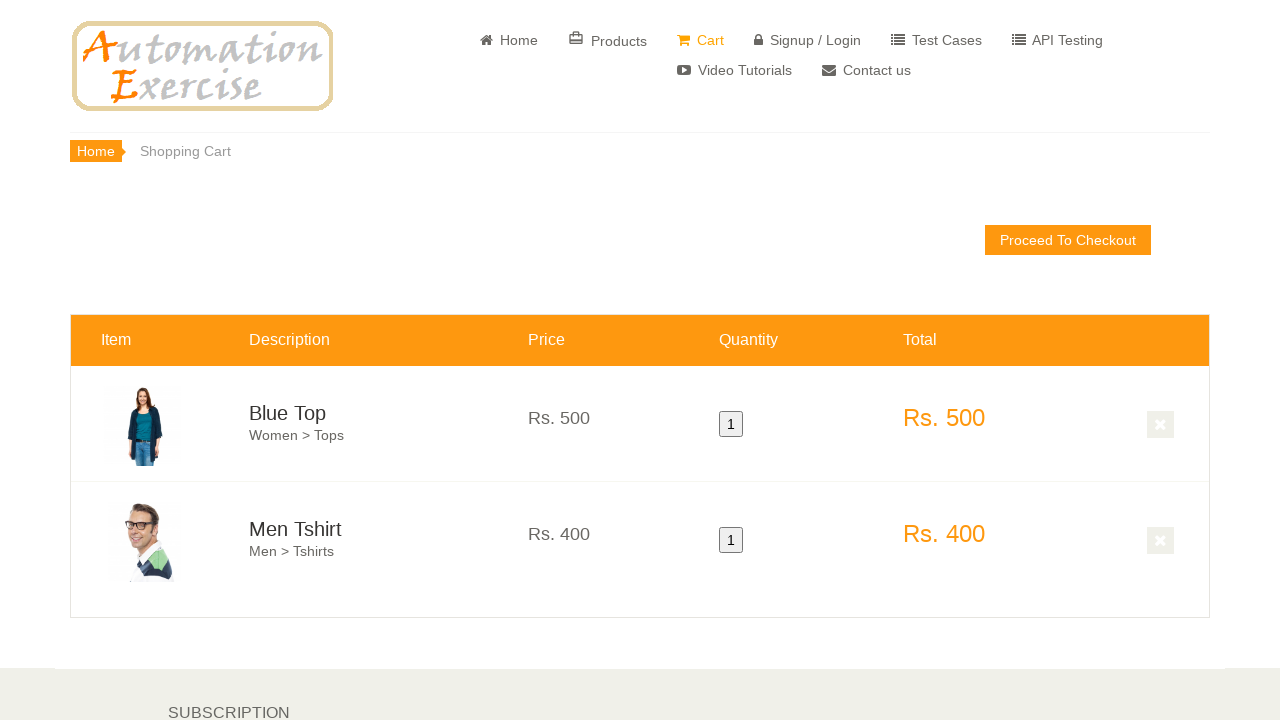

First product verified in cart
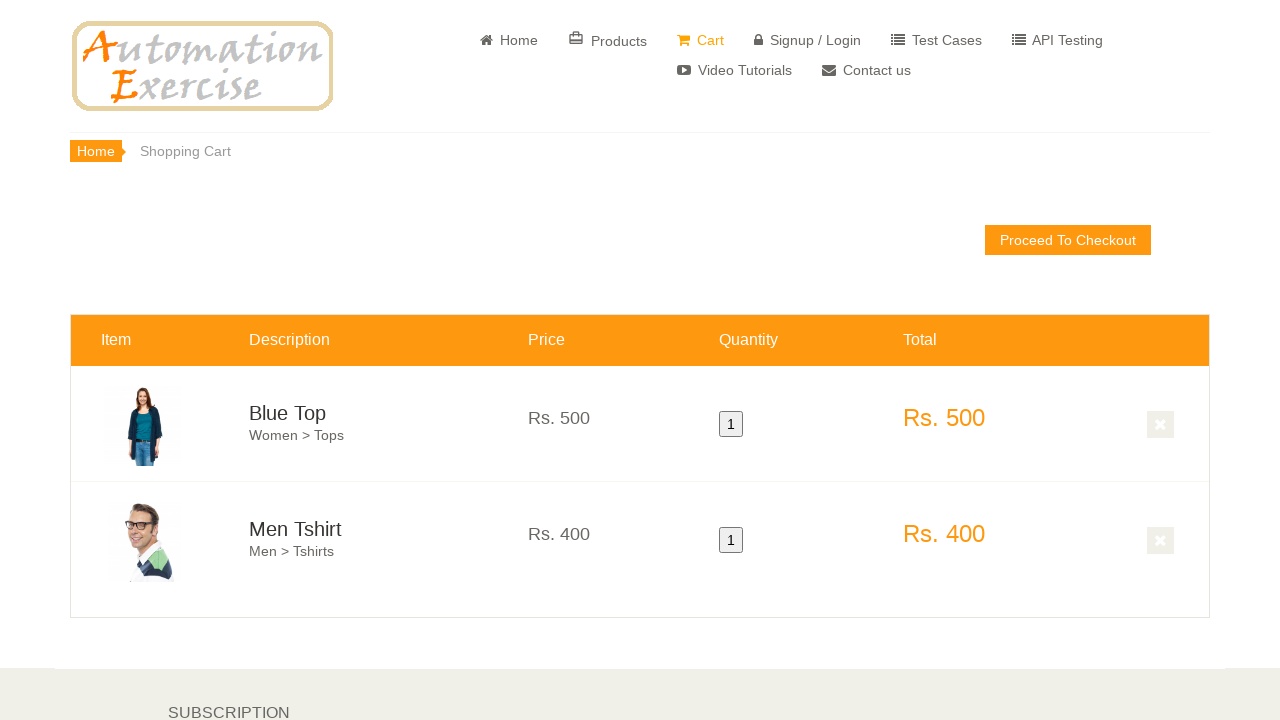

Second product verified in cart with correct quantity
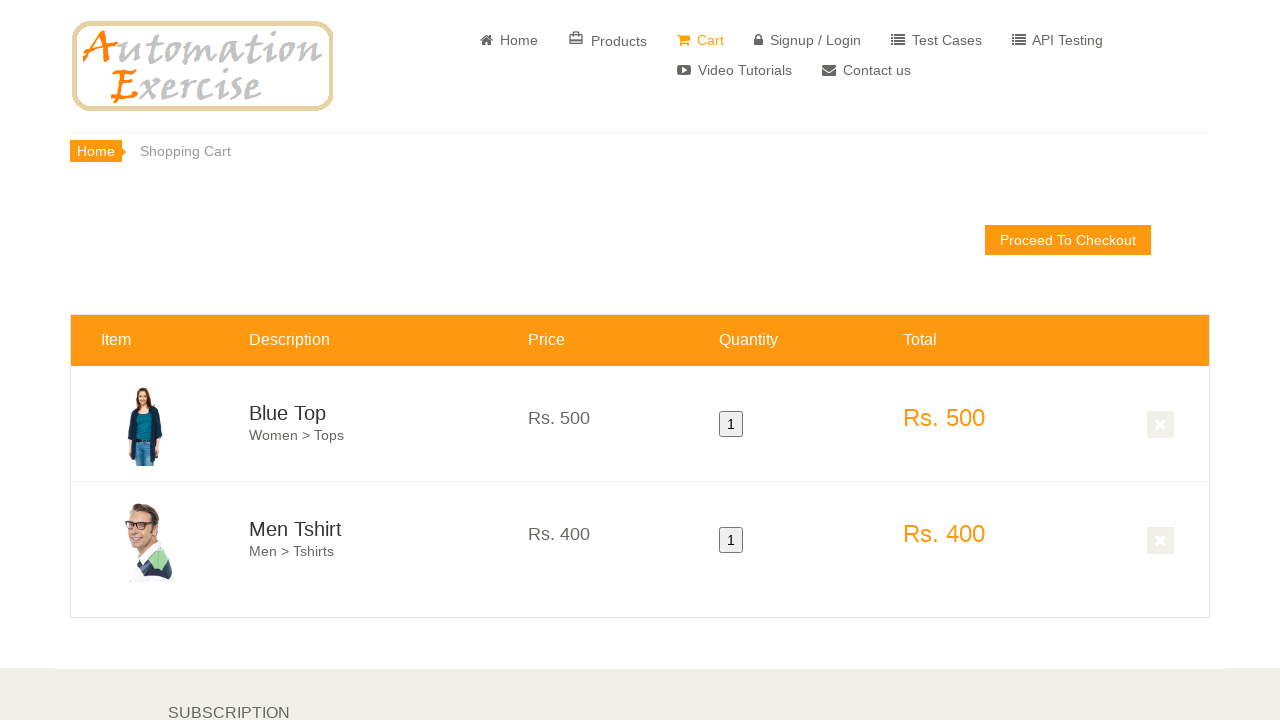

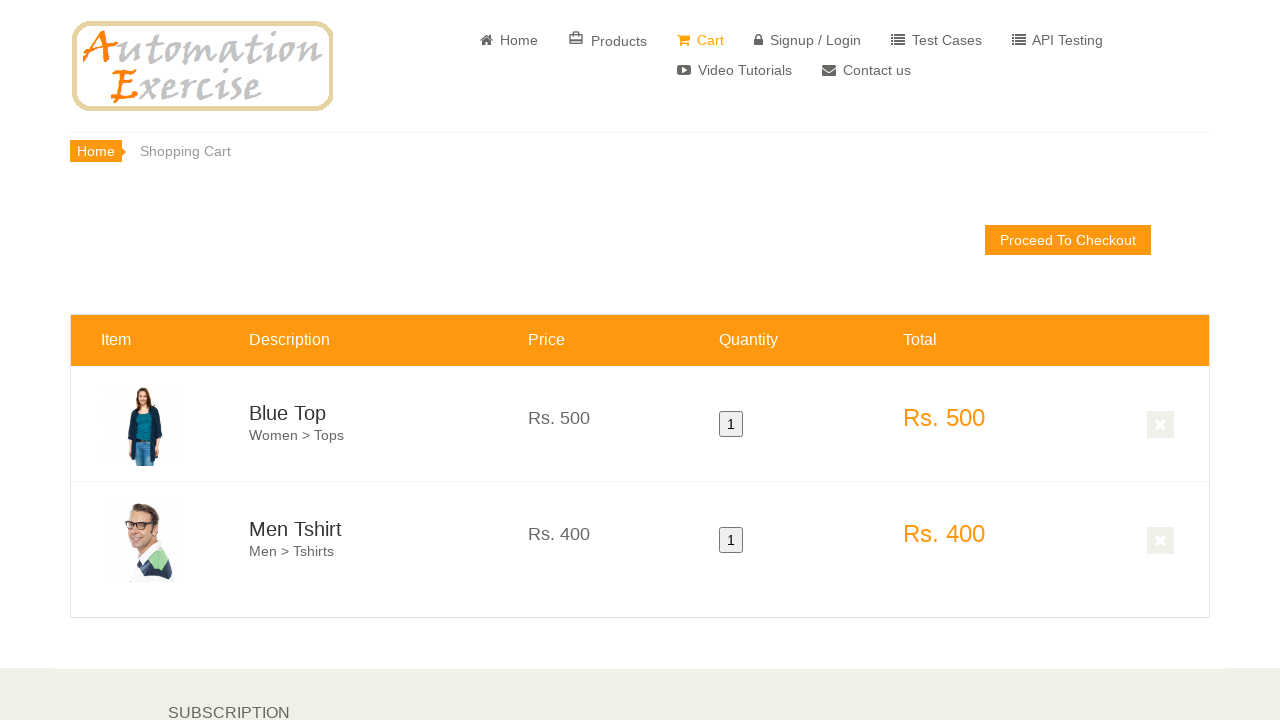